Tests dynamic controls page by verifying a textbox is initially disabled, clicking the Enable button, waiting for the textbox to become enabled, and verifying the success message is displayed.

Starting URL: https://the-internet.herokuapp.com/dynamic_controls

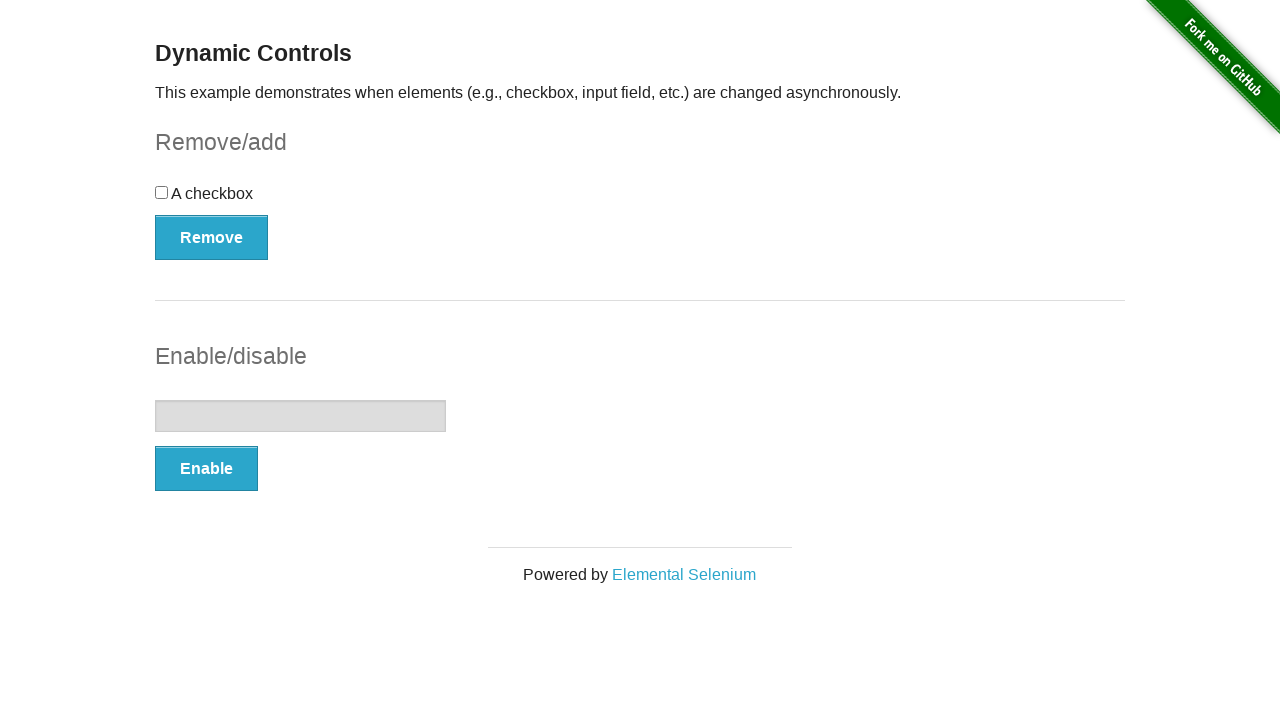

Navigated to dynamic controls page
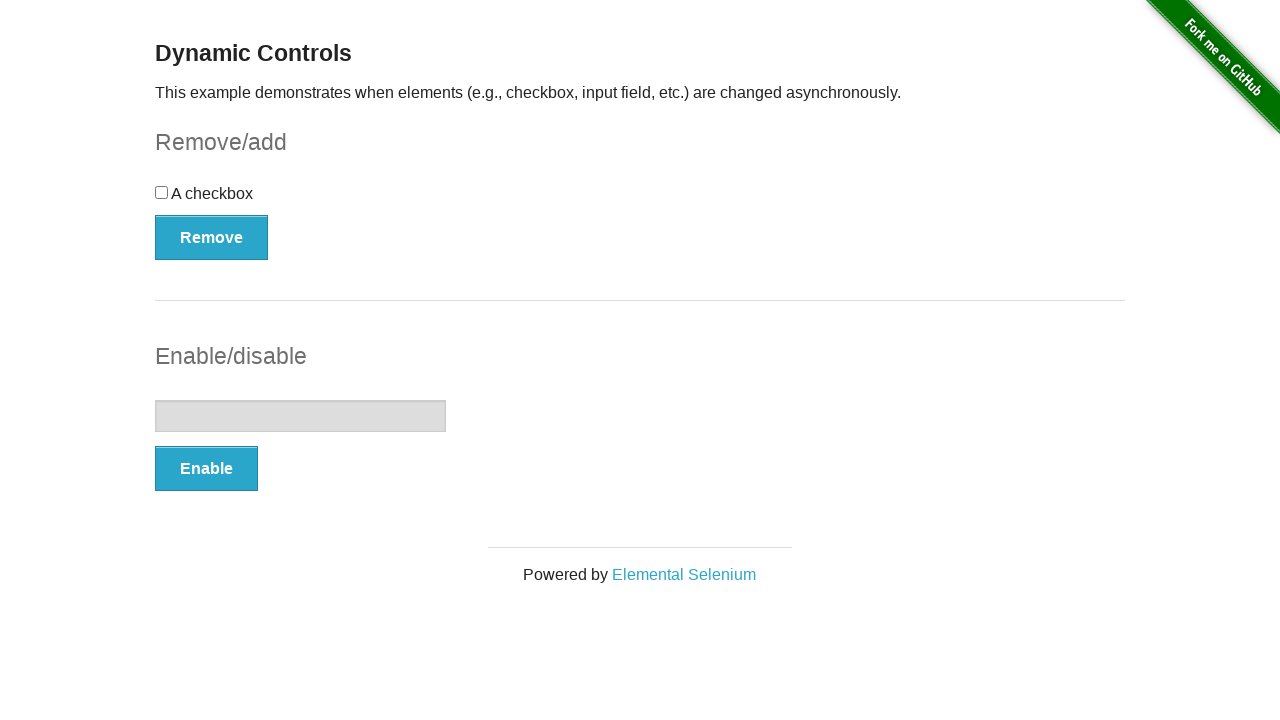

Verified textbox is initially disabled
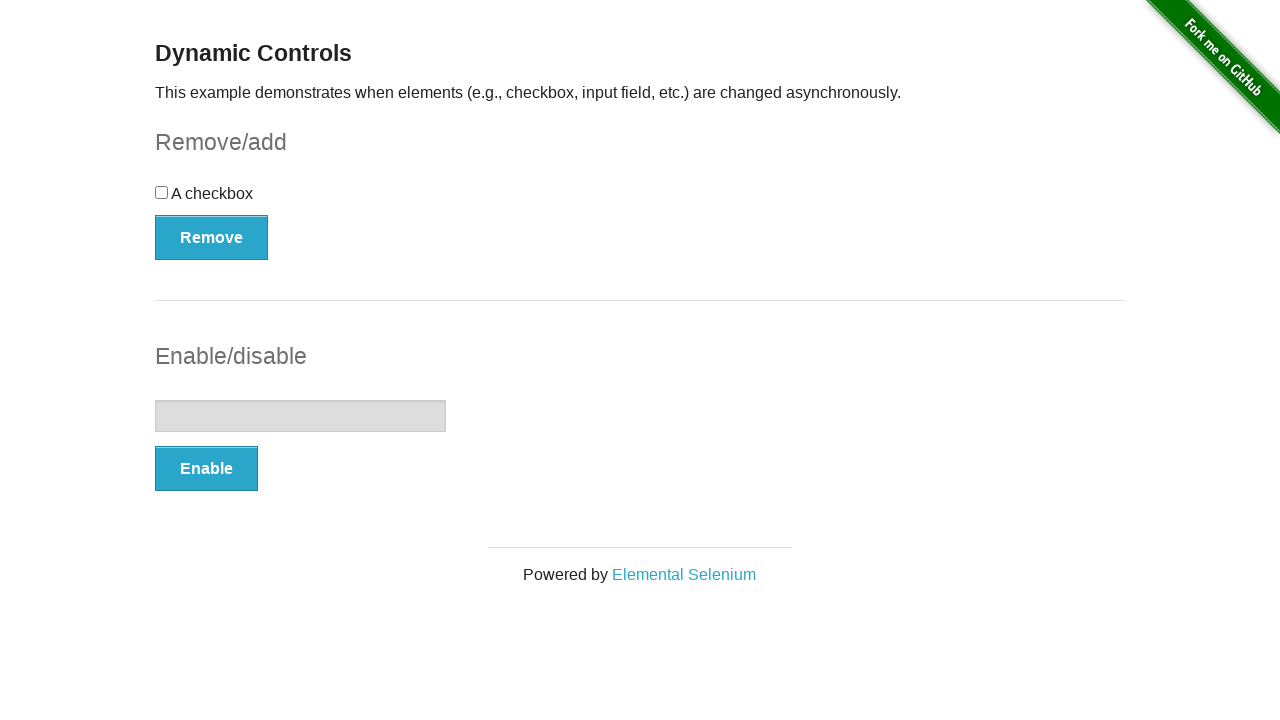

Clicked the Enable button at (206, 469) on xpath=//button[text()='Enable']
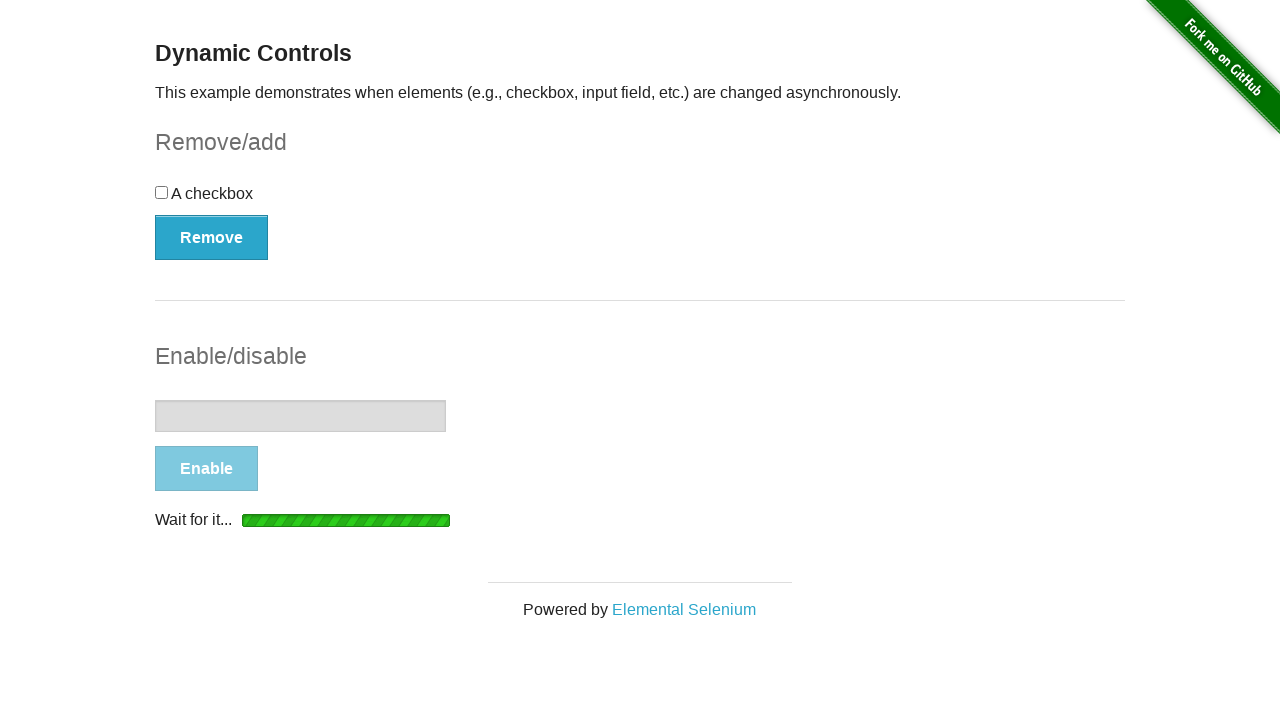

Textbox became enabled
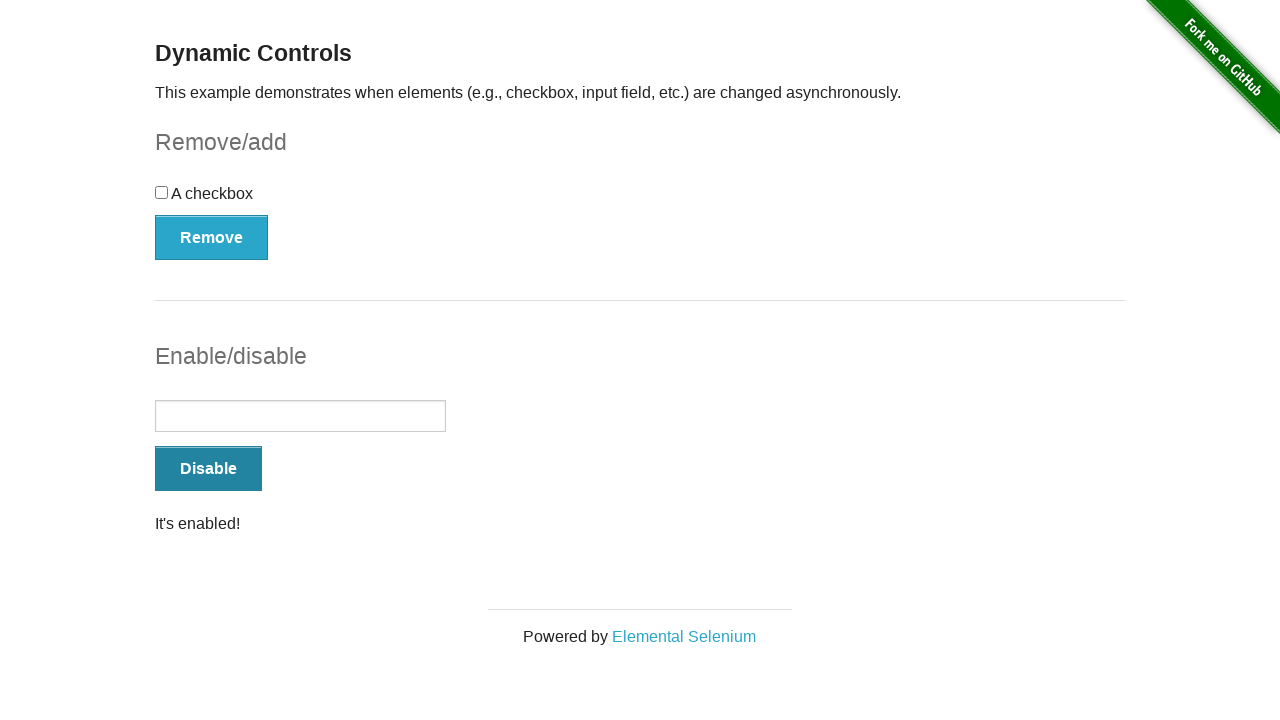

Verified success message is displayed
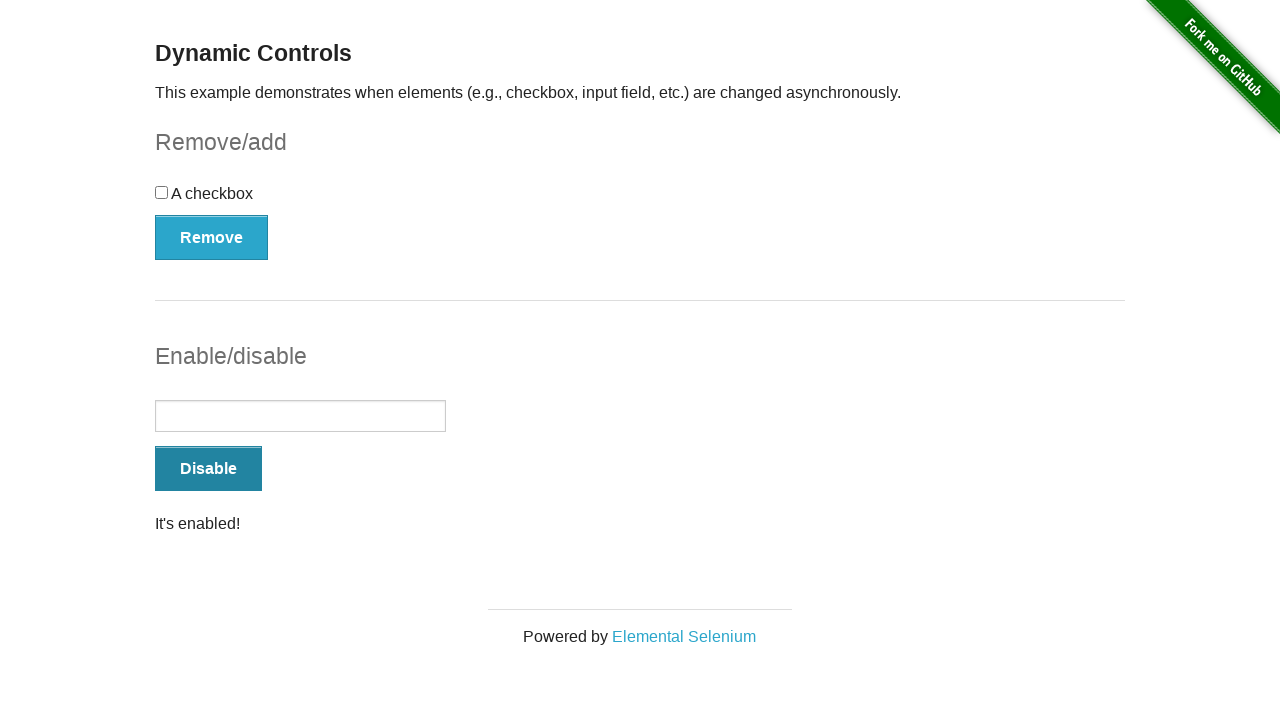

Verified textbox is now enabled
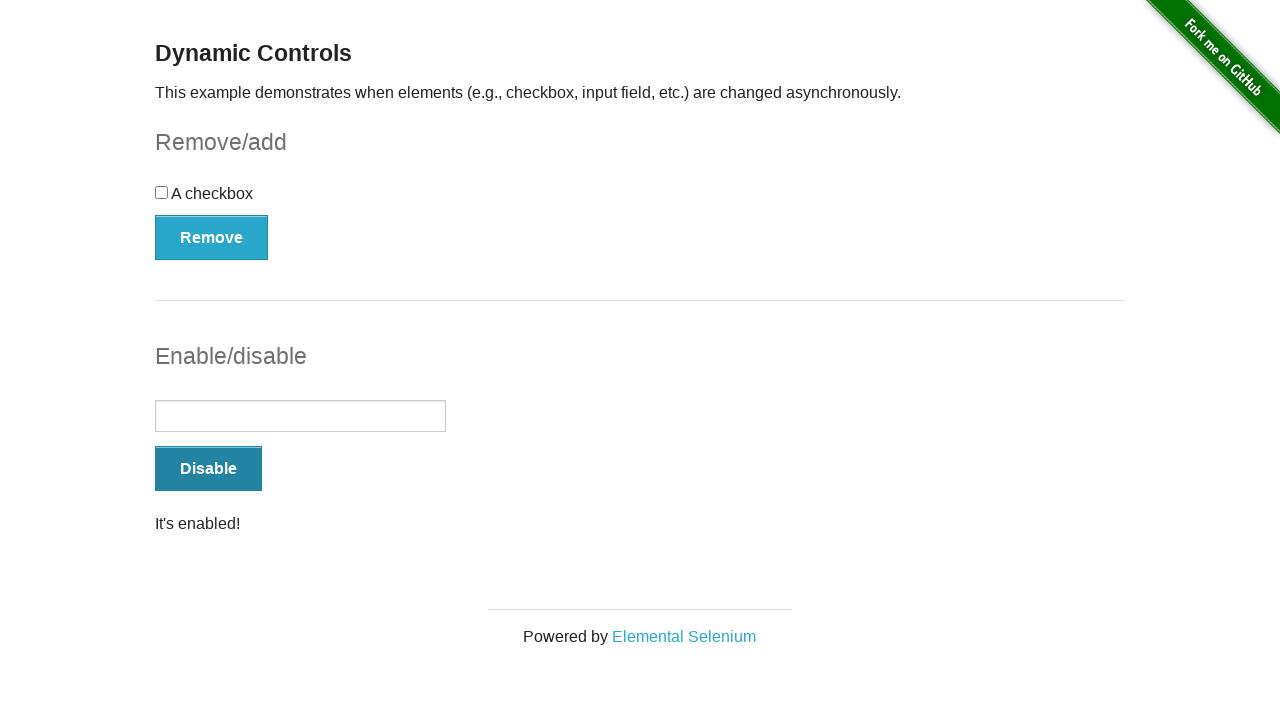

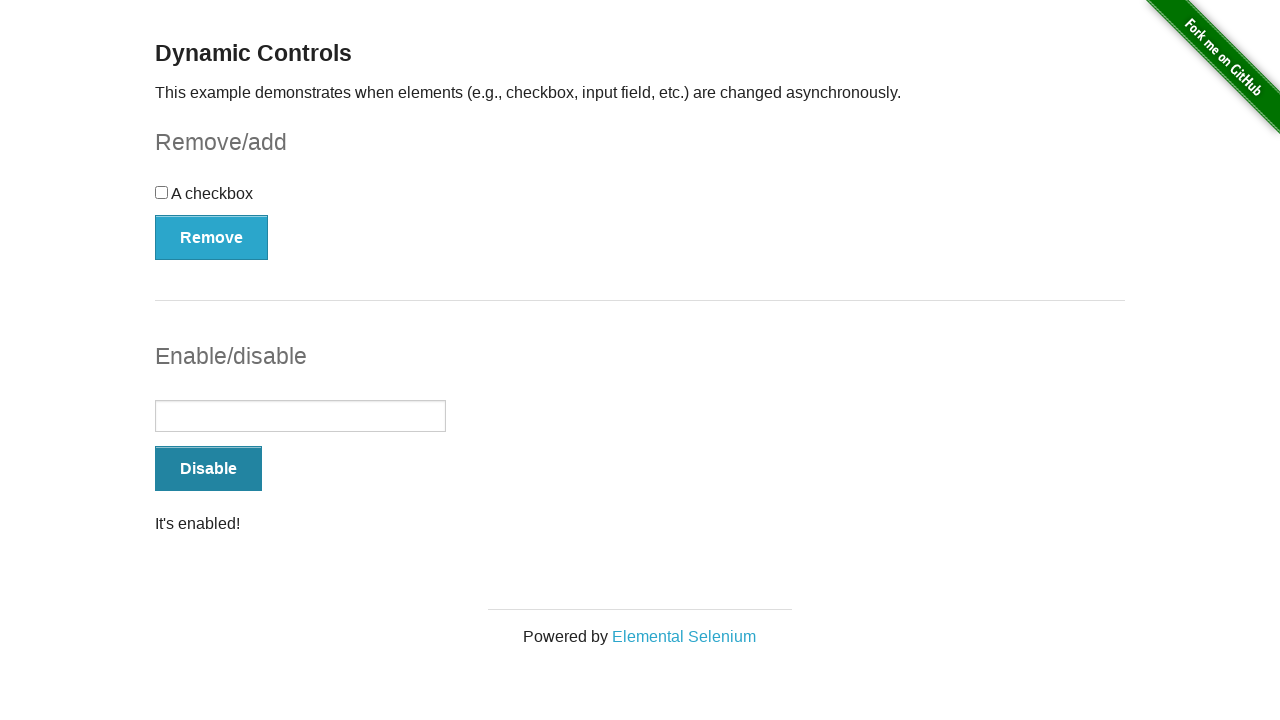